Tests right-click context menu functionality by performing a context click on a button element to trigger a context menu on a jQuery contextMenu demo page

Starting URL: https://swisnl.github.io/jQuery-contextMenu/demo.html

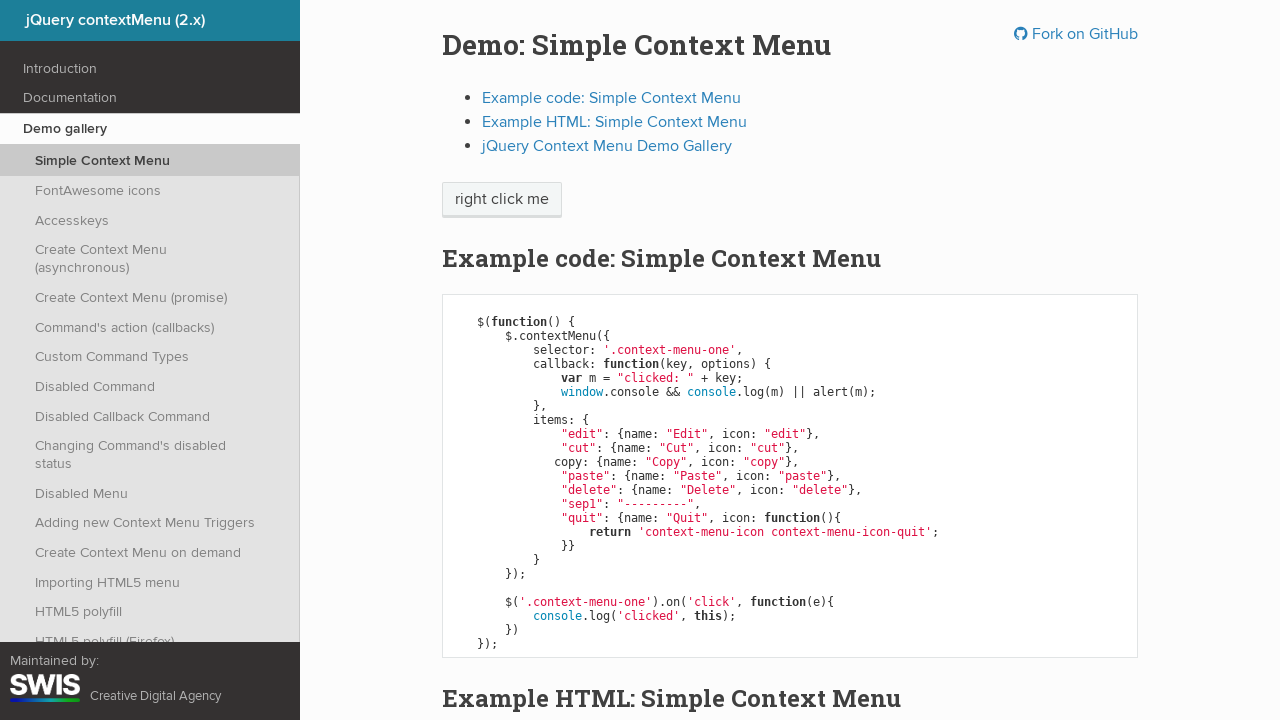

Located button element for context menu
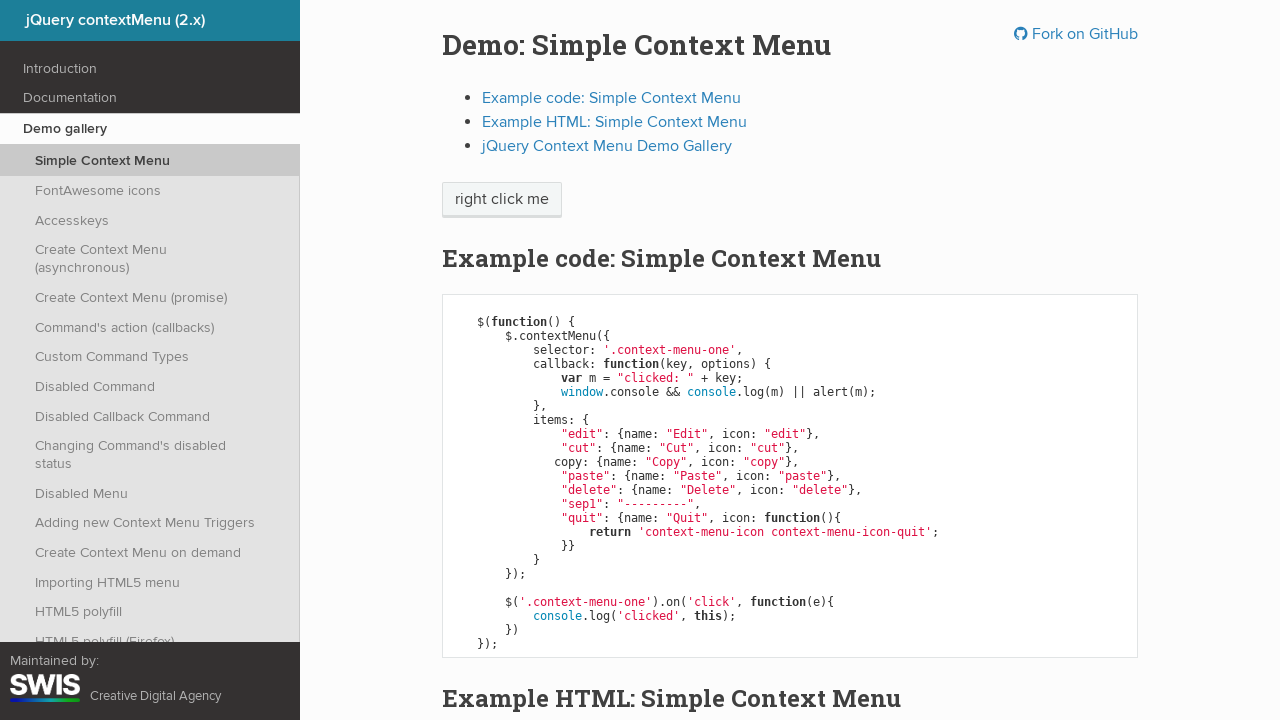

Performed right-click on button to trigger context menu at (502, 200) on span.context-menu-one.btn.btn-neutral
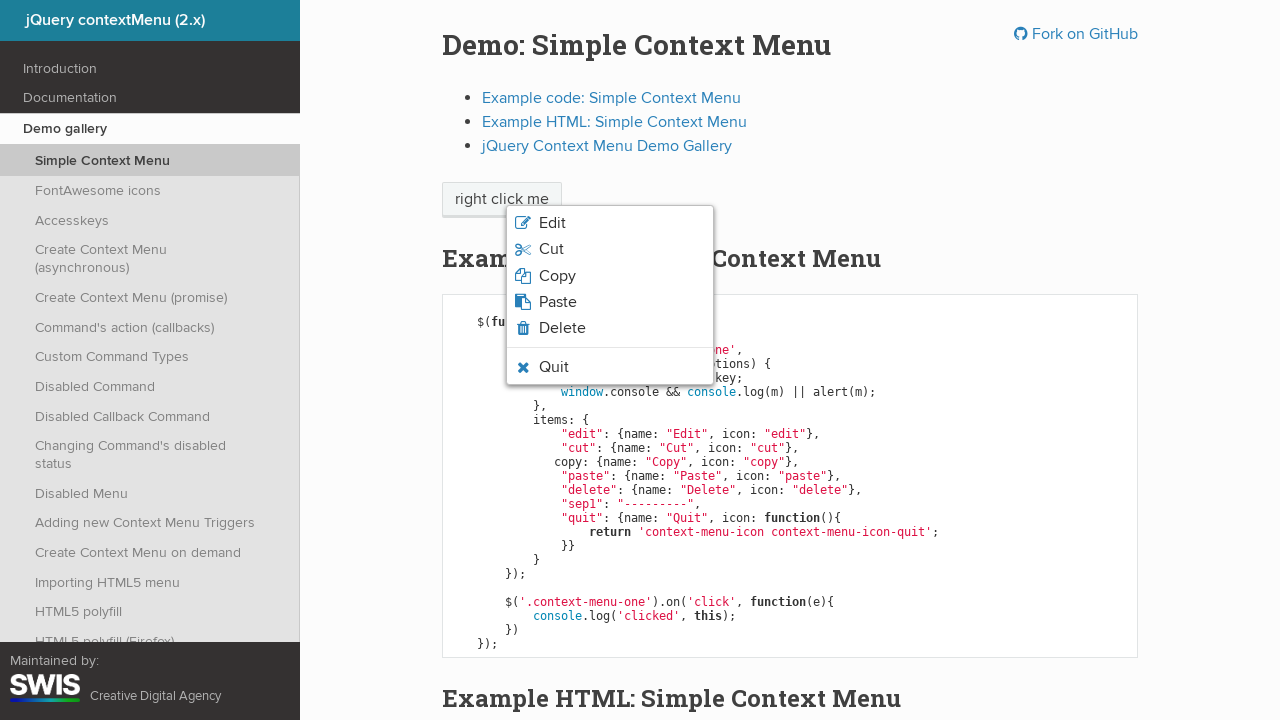

Context menu appeared and became visible
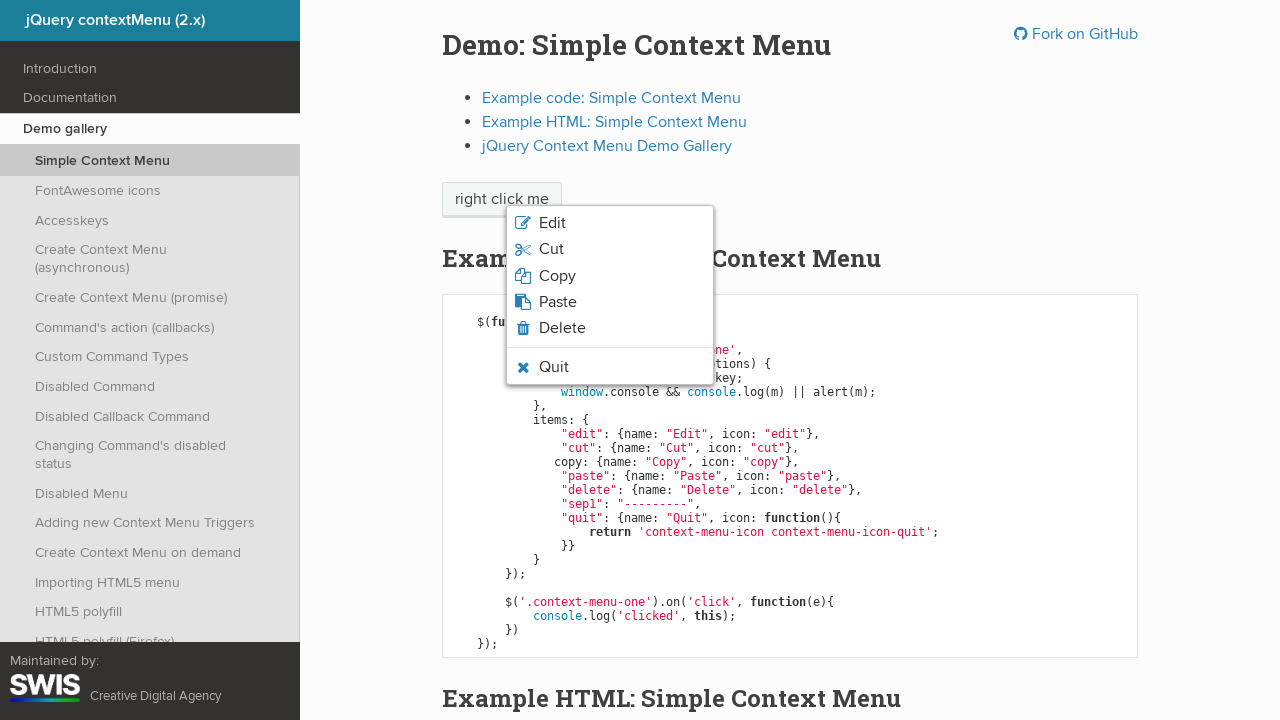

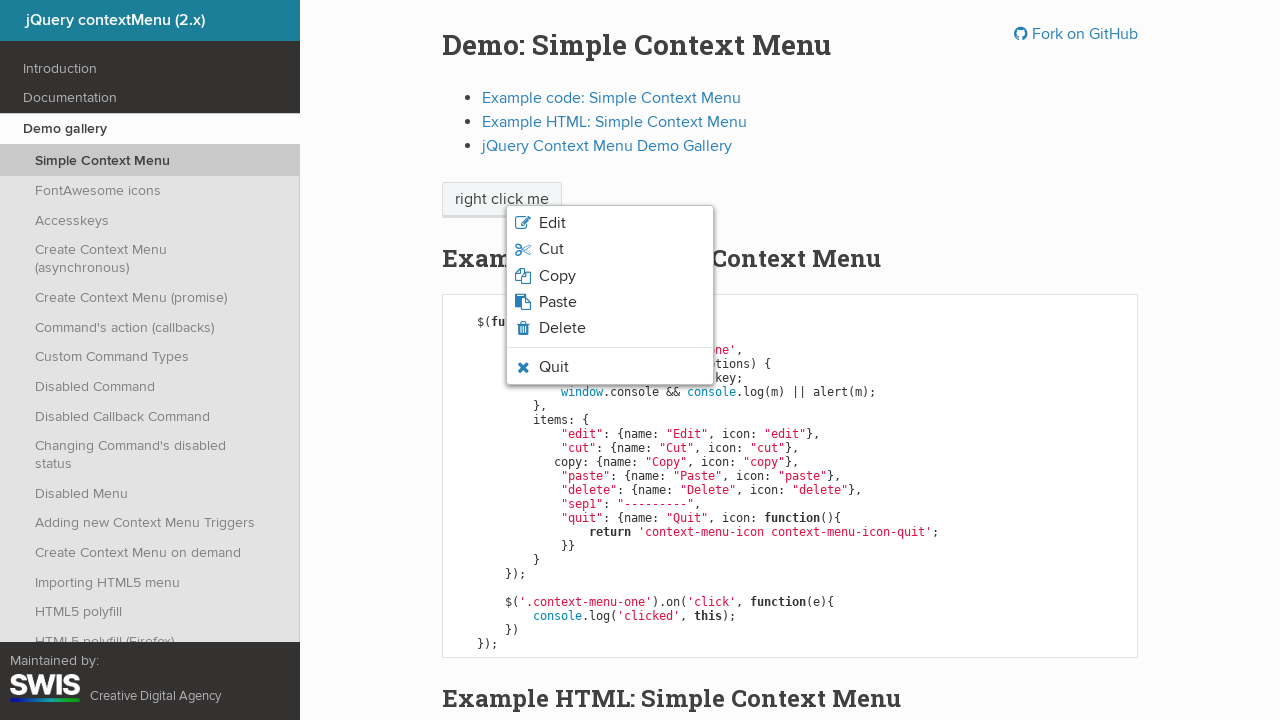